Tests marking individual todo items as complete by clicking their checkboxes

Starting URL: https://demo.playwright.dev/todomvc

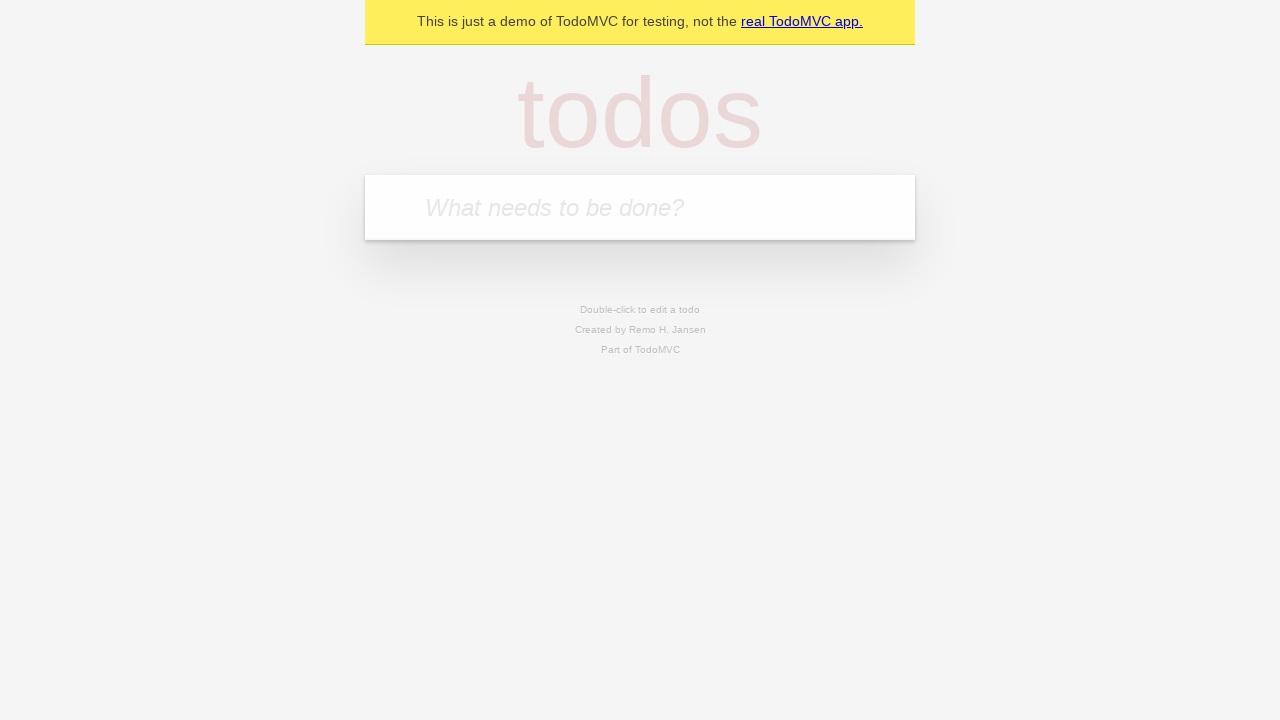

Navigated to TodoMVC demo application
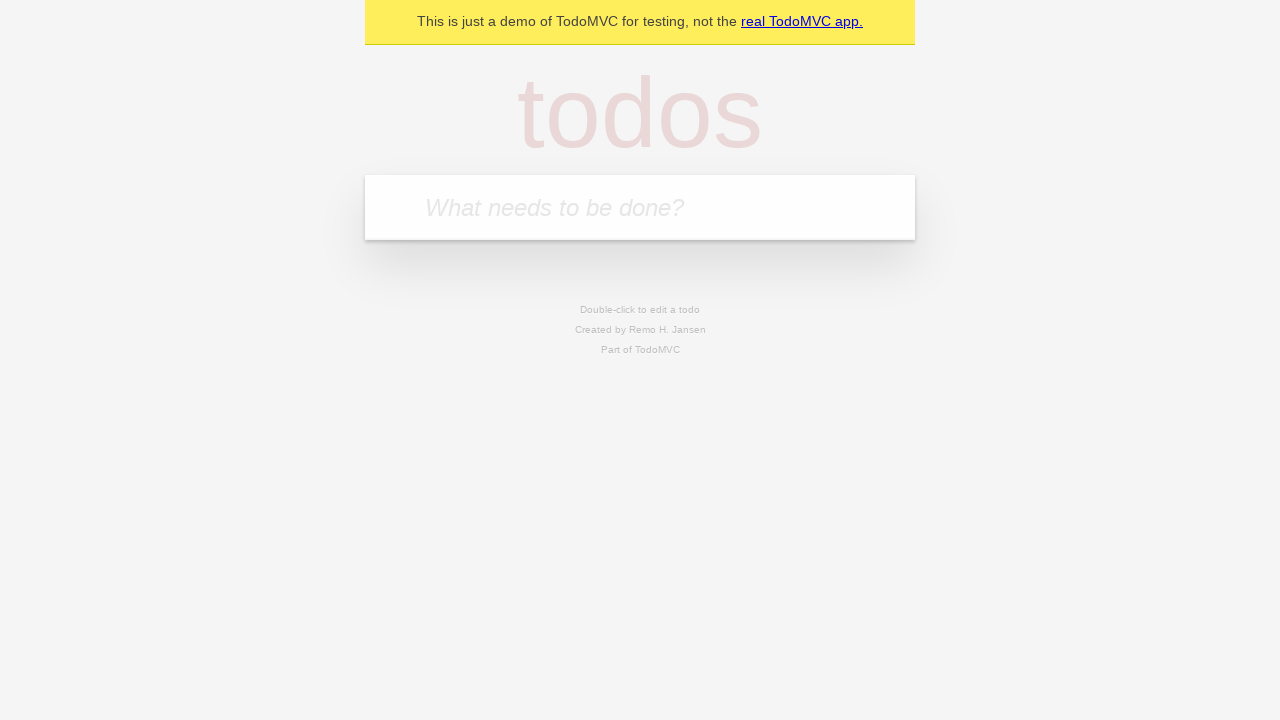

Located the 'What needs to be done?' input field
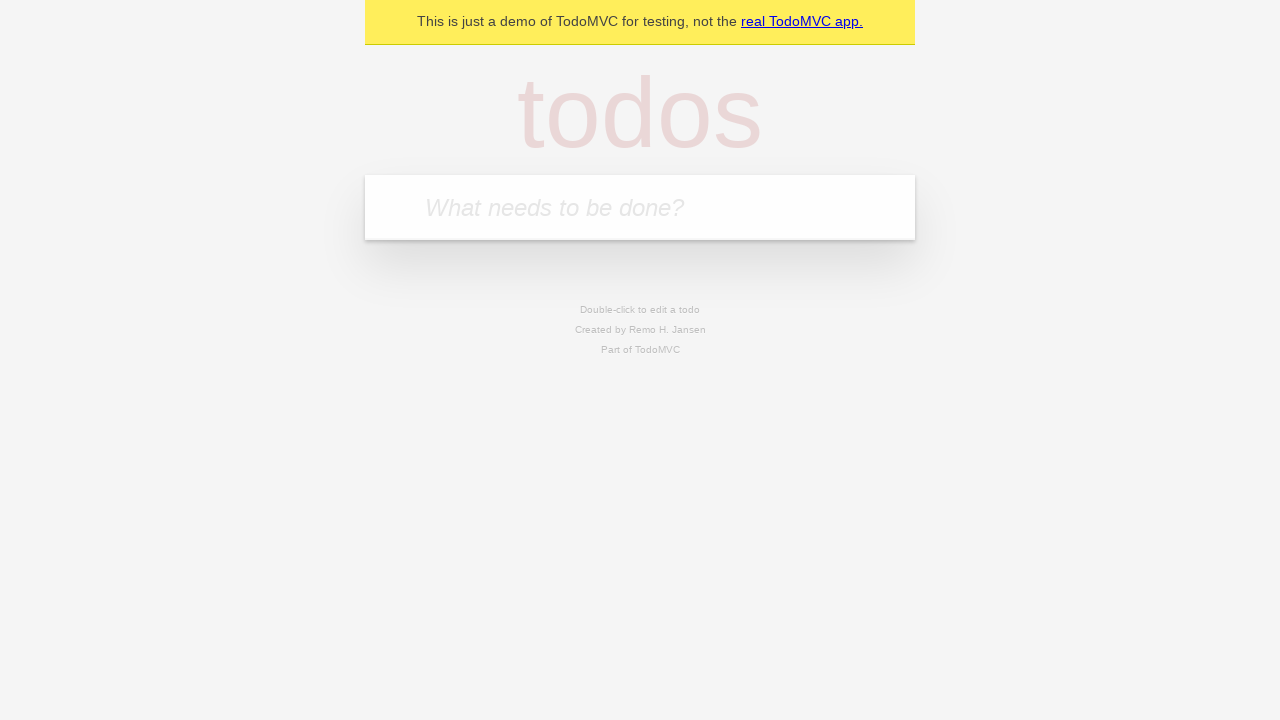

Filled input field with 'buy some cheese' on internal:attr=[placeholder="What needs to be done?"i]
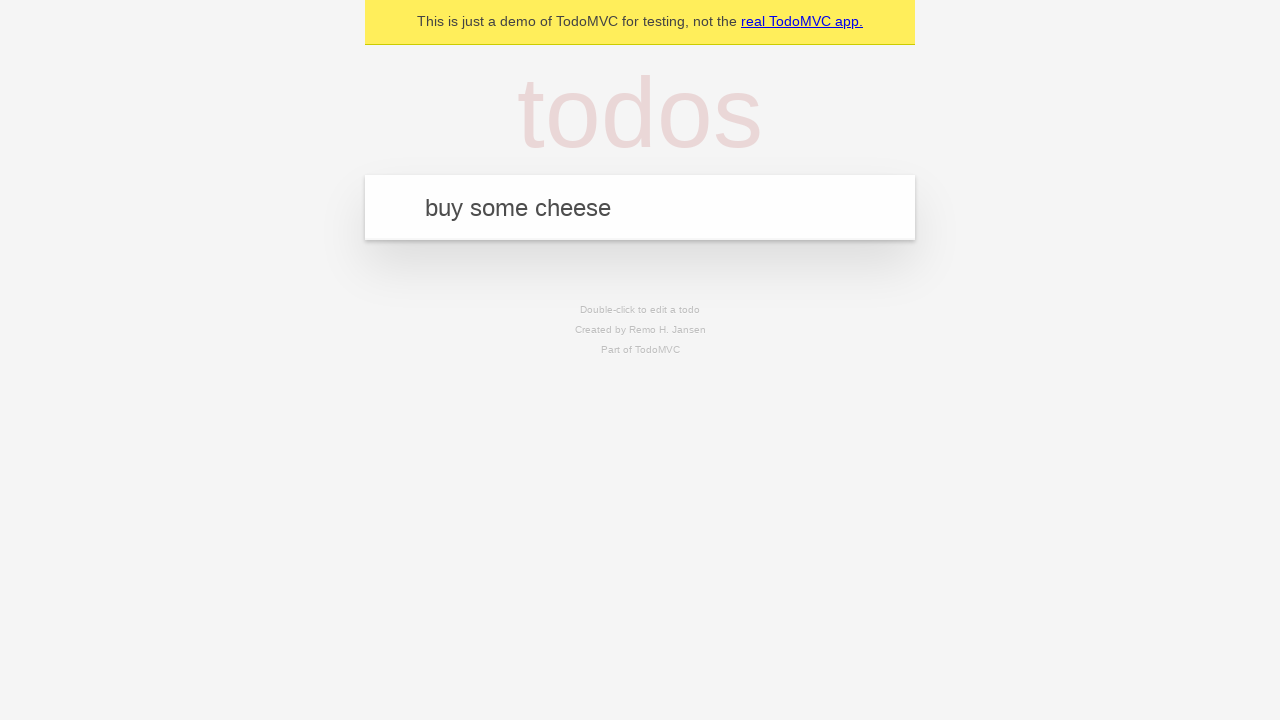

Pressed Enter to create todo item 'buy some cheese' on internal:attr=[placeholder="What needs to be done?"i]
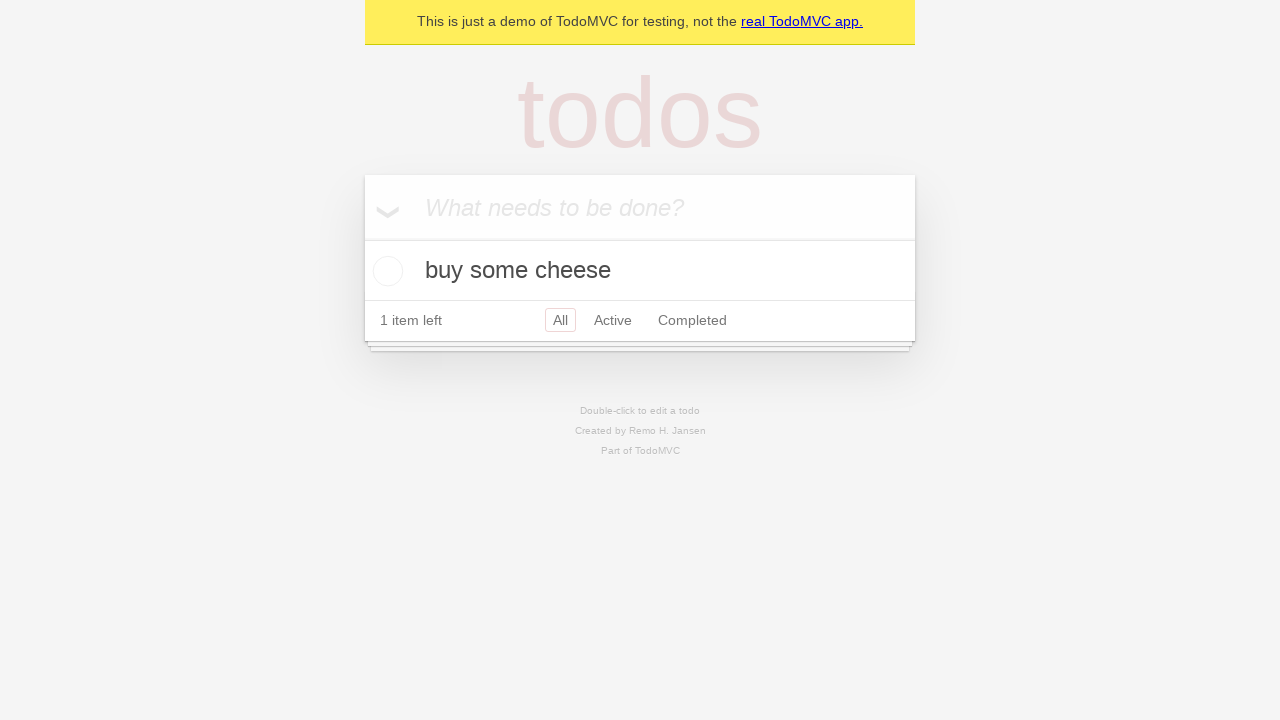

Filled input field with 'feed the cat' on internal:attr=[placeholder="What needs to be done?"i]
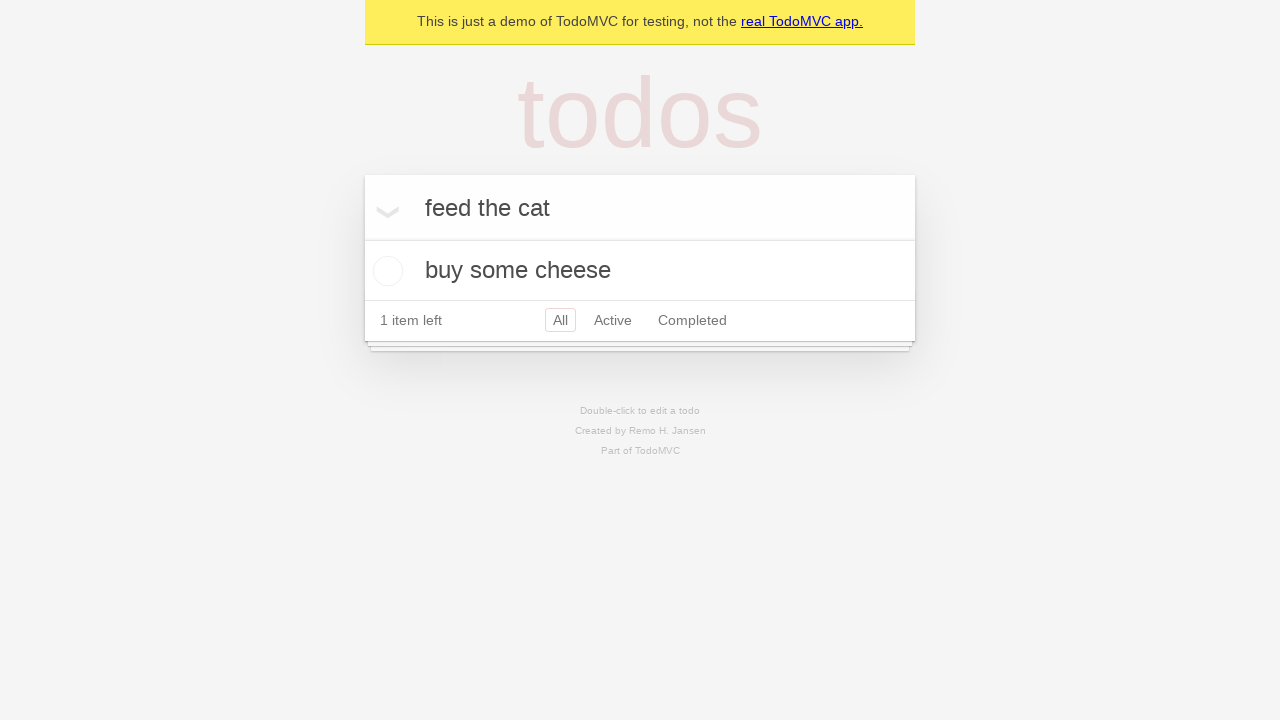

Pressed Enter to create todo item 'feed the cat' on internal:attr=[placeholder="What needs to be done?"i]
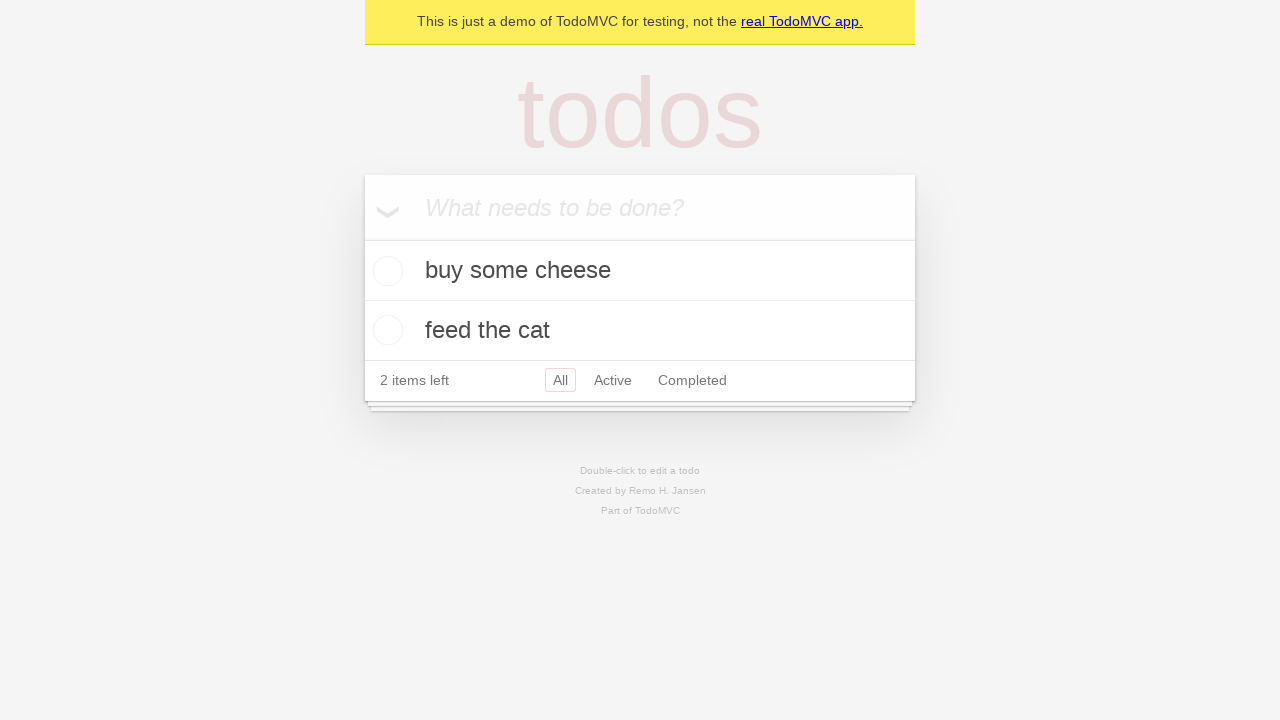

Waited for both todo items to be added to the list
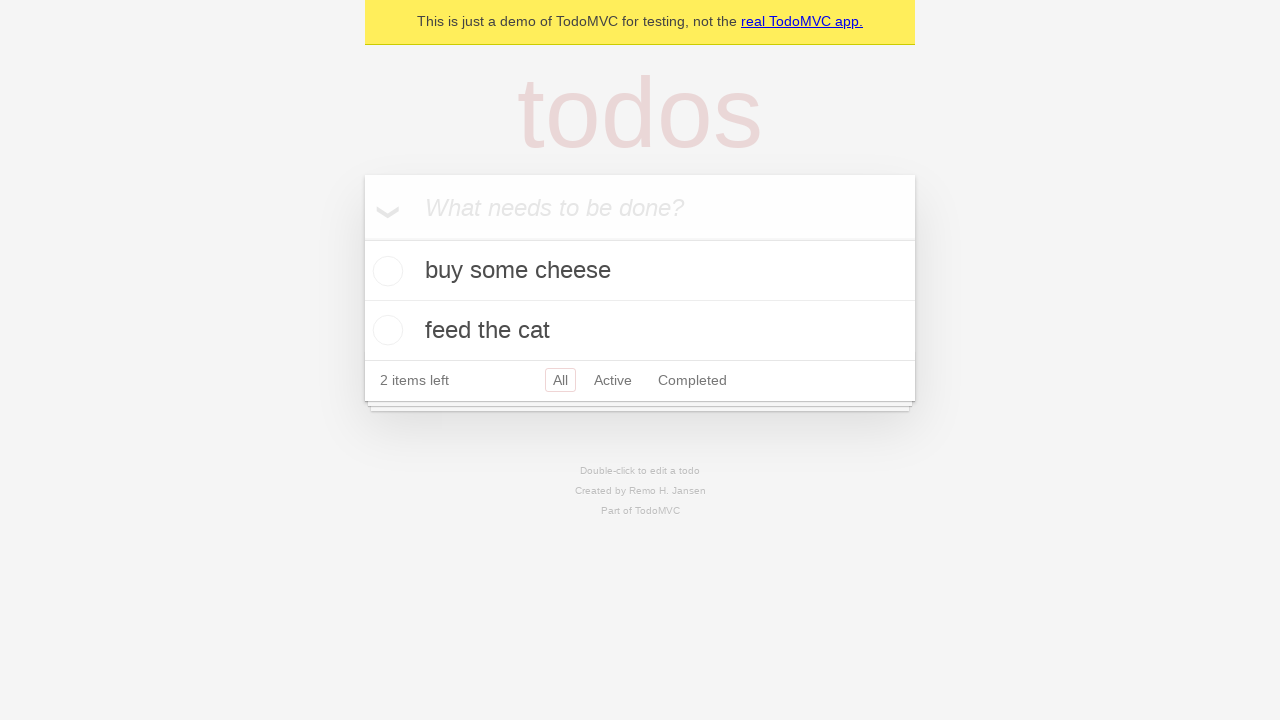

Located the first todo item
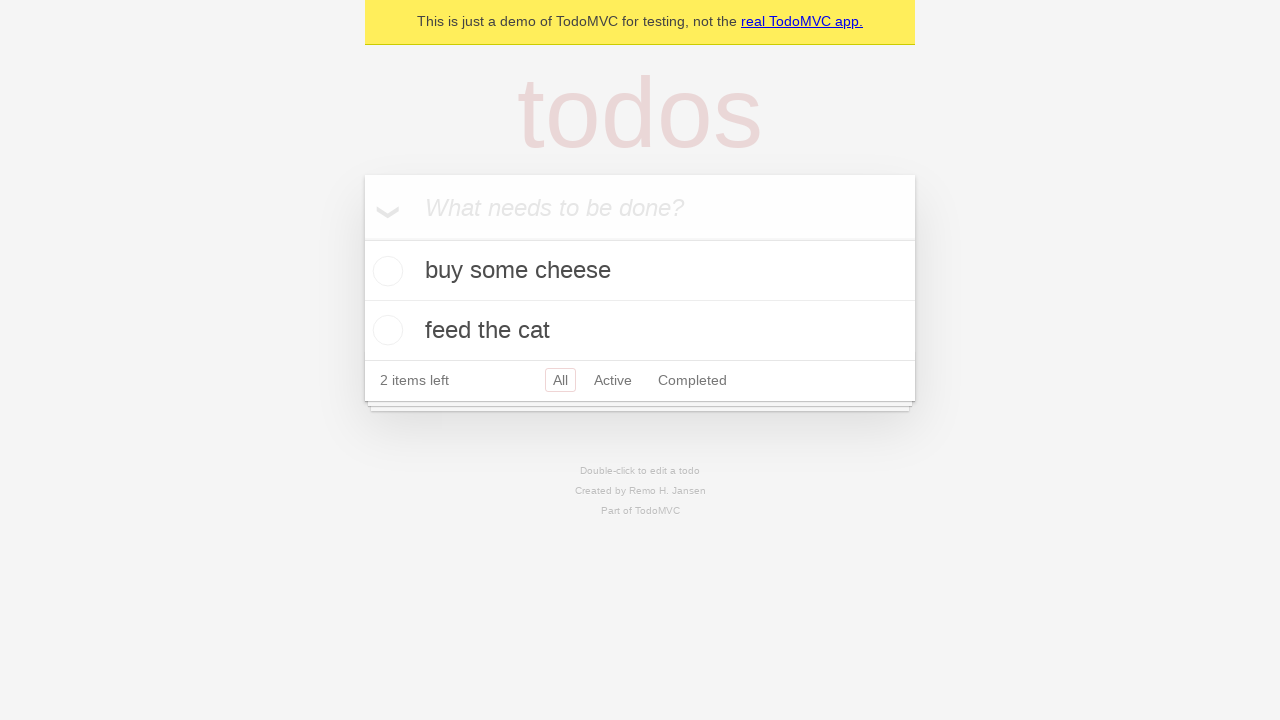

Marked first todo item 'buy some cheese' as complete at (385, 271) on internal:testid=[data-testid="todo-item"s] >> nth=0 >> internal:role=checkbox
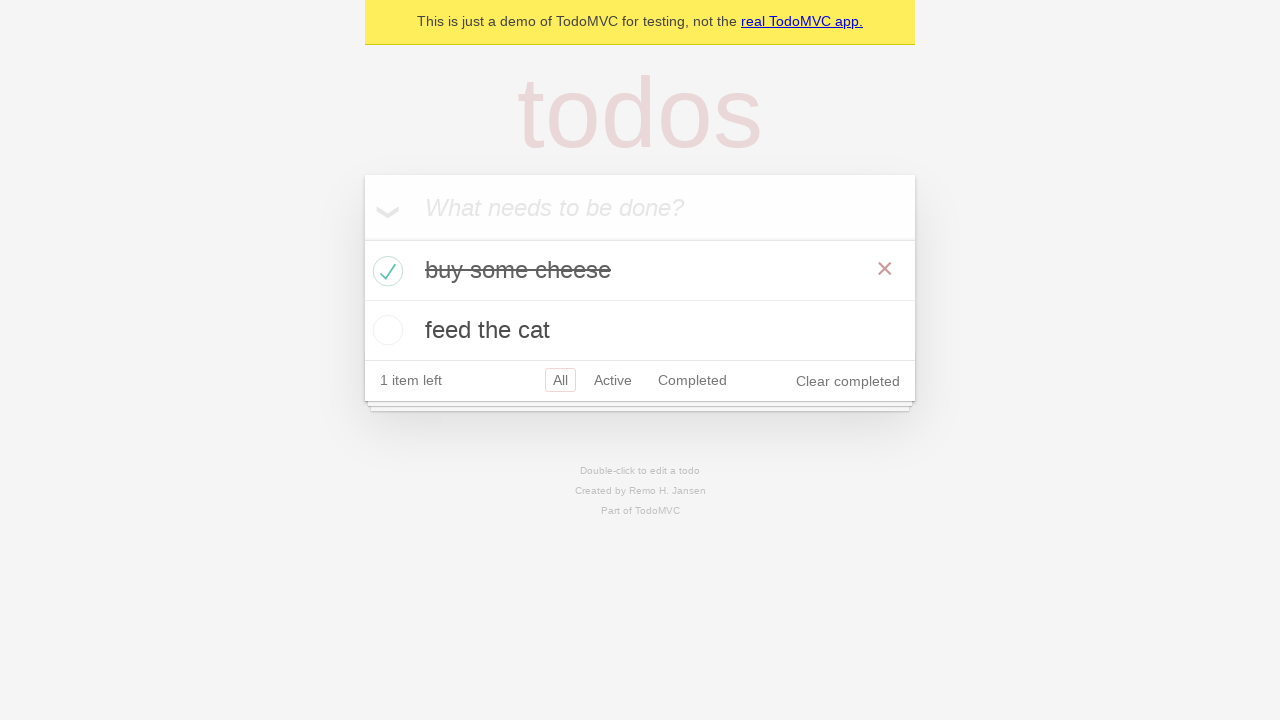

Located the second todo item
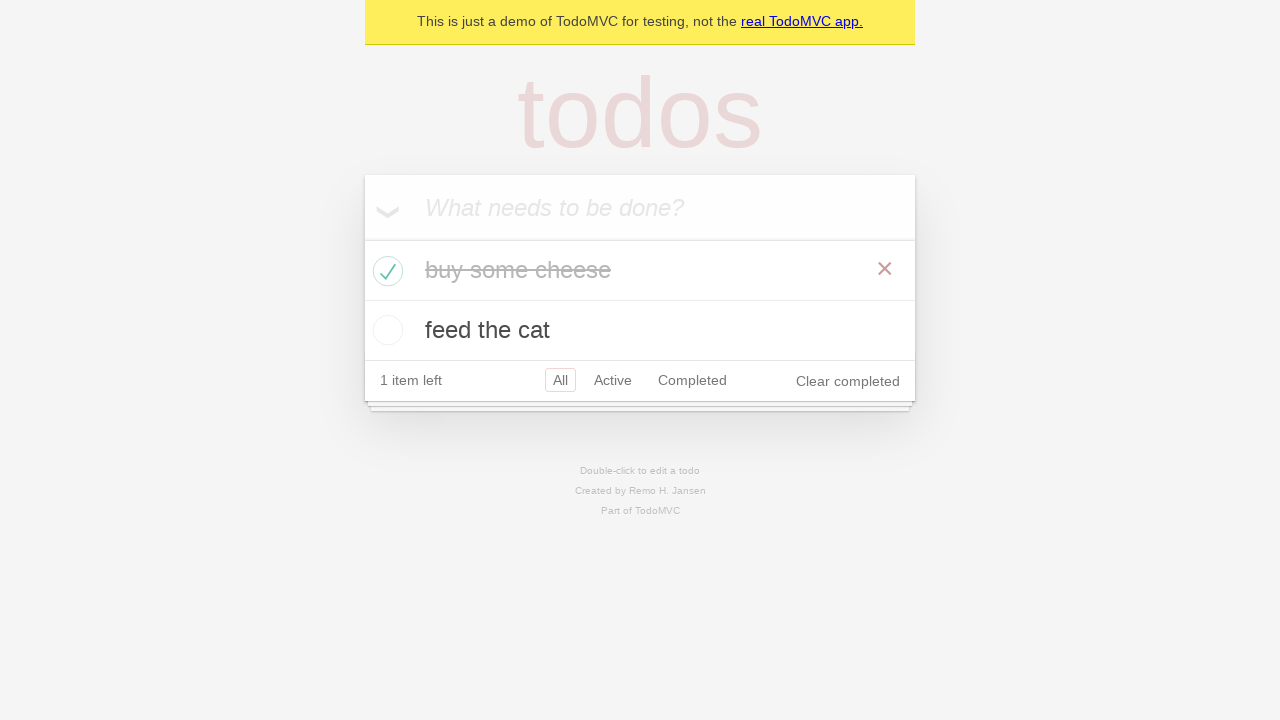

Marked second todo item 'feed the cat' as complete at (385, 330) on internal:testid=[data-testid="todo-item"s] >> nth=1 >> internal:role=checkbox
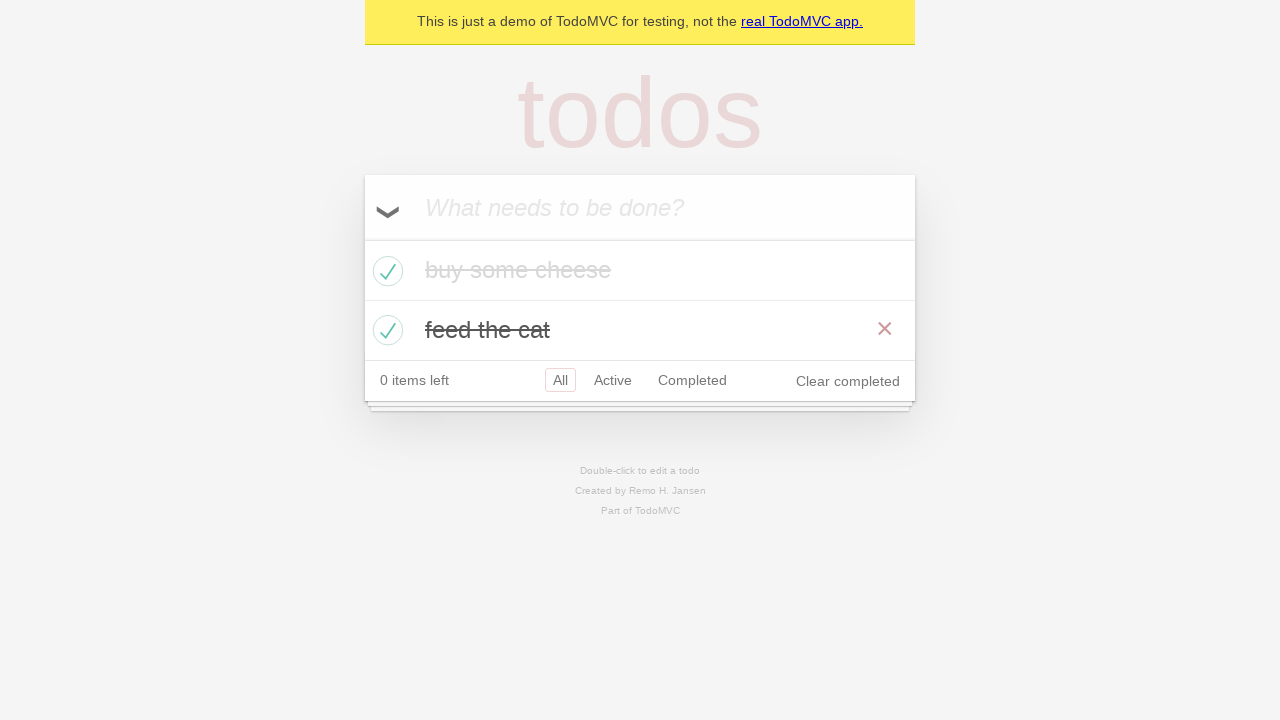

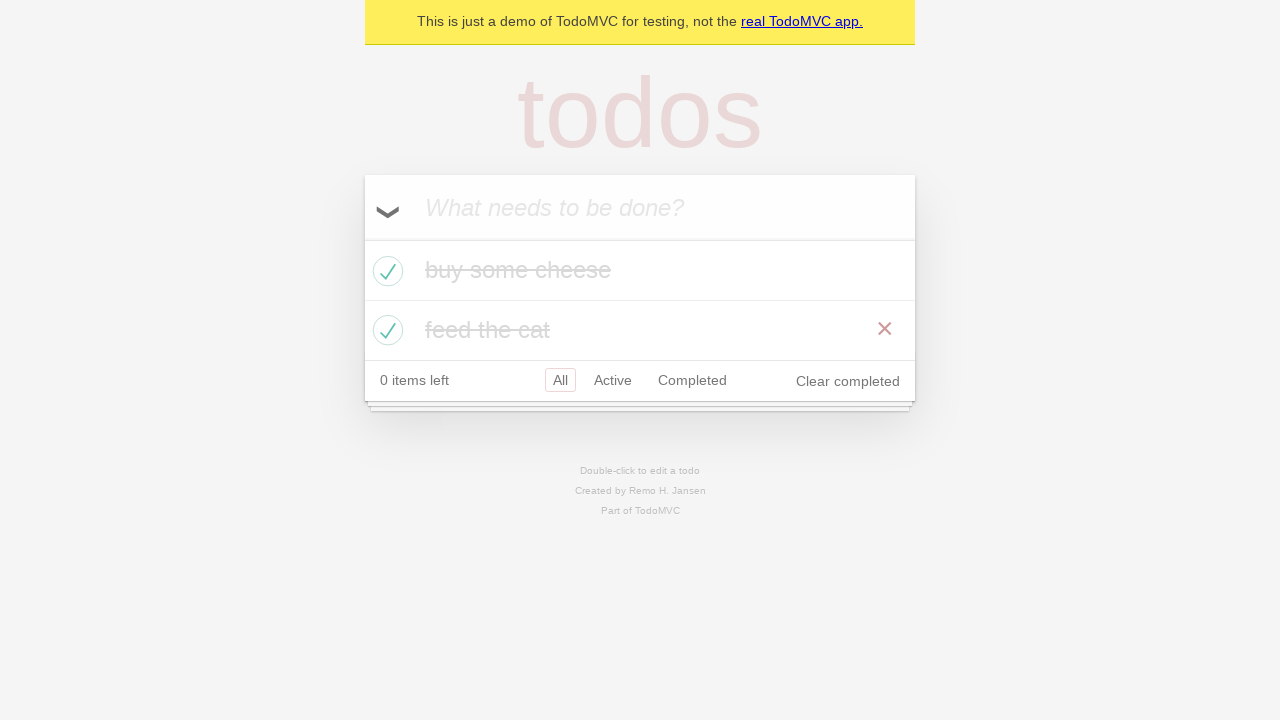